Tests login form validation by entering only username without password and verifying the error message appears

Starting URL: https://www.saucedemo.com/

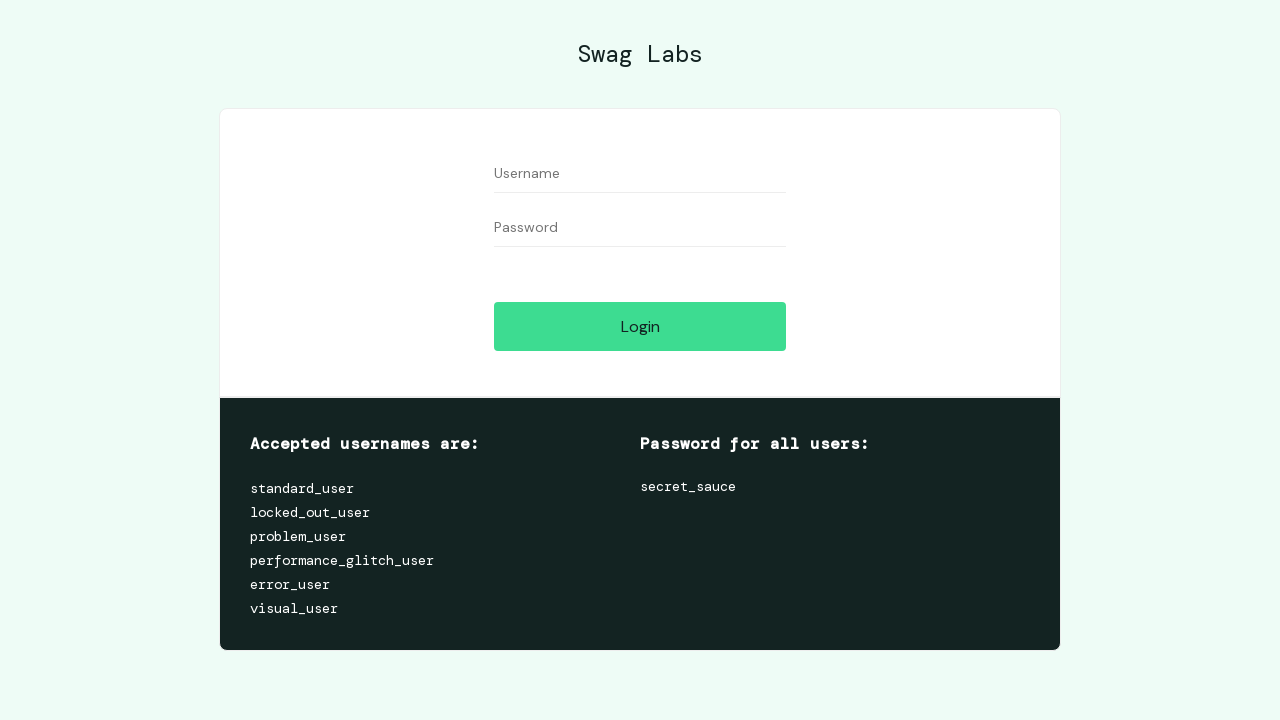

Filled username field with 'Asuman' on #user-name
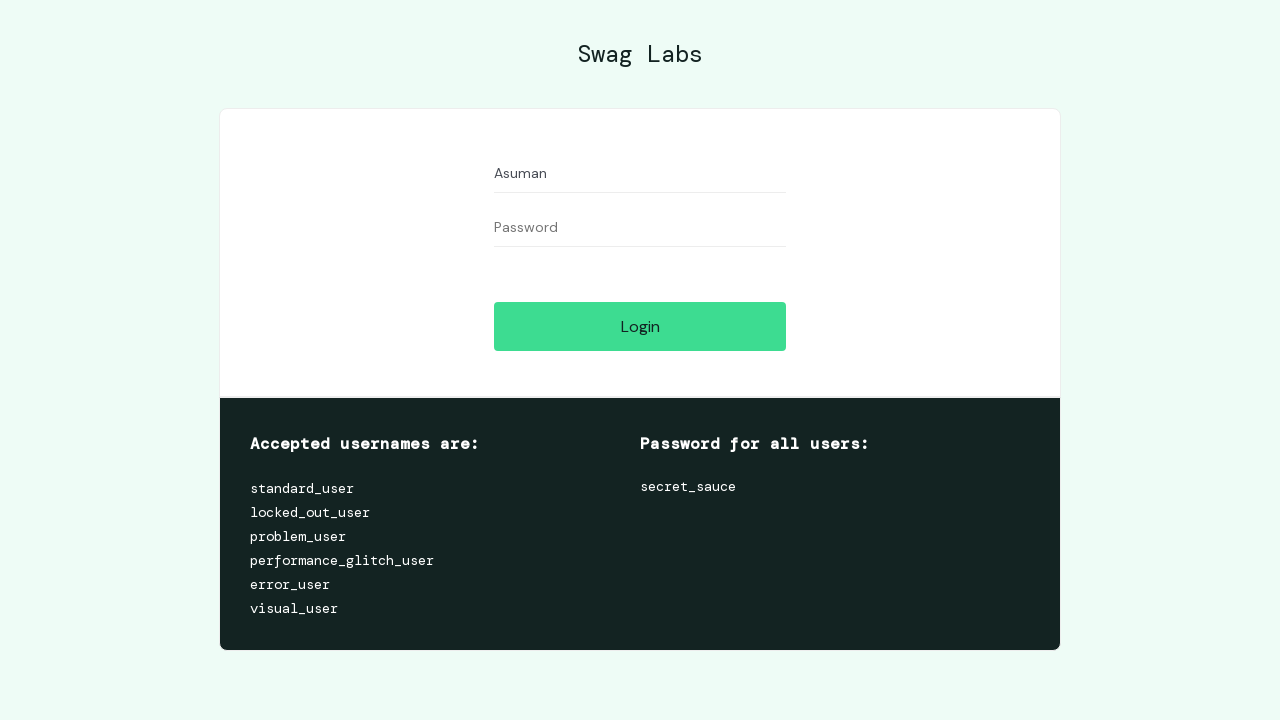

Clicked login button at (640, 326) on #login-button
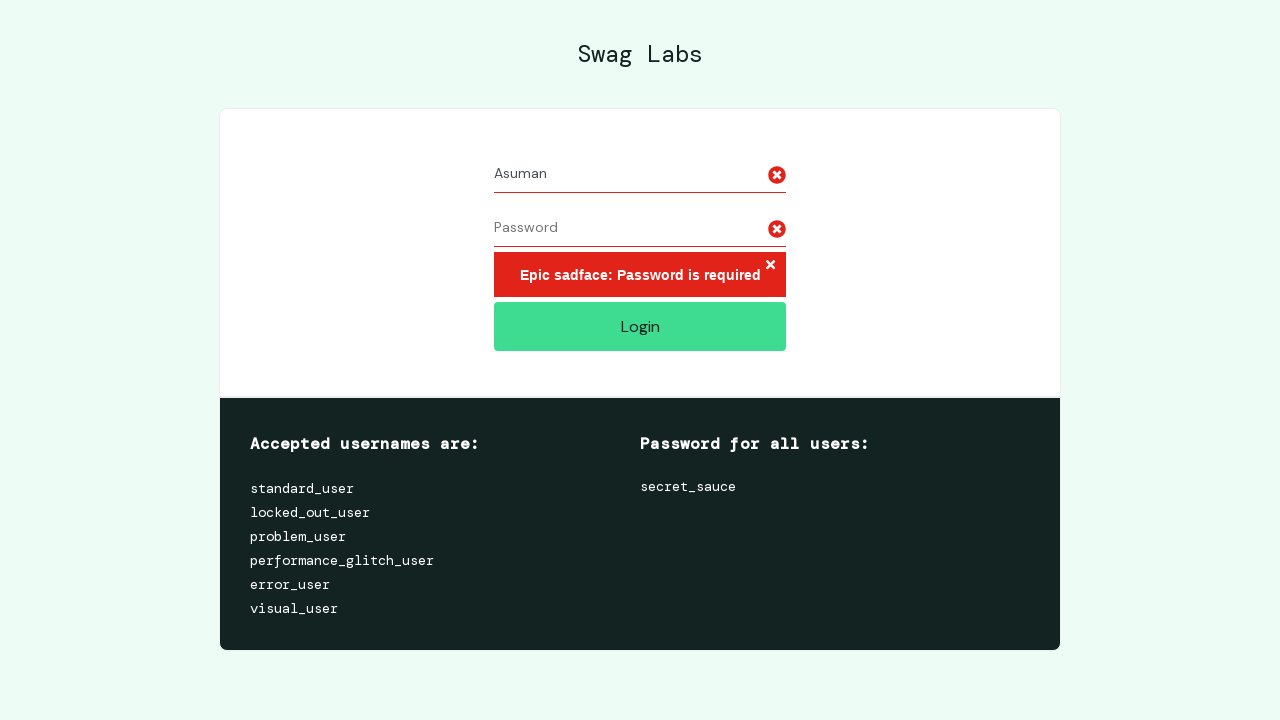

Error message appeared - password field validation error detected
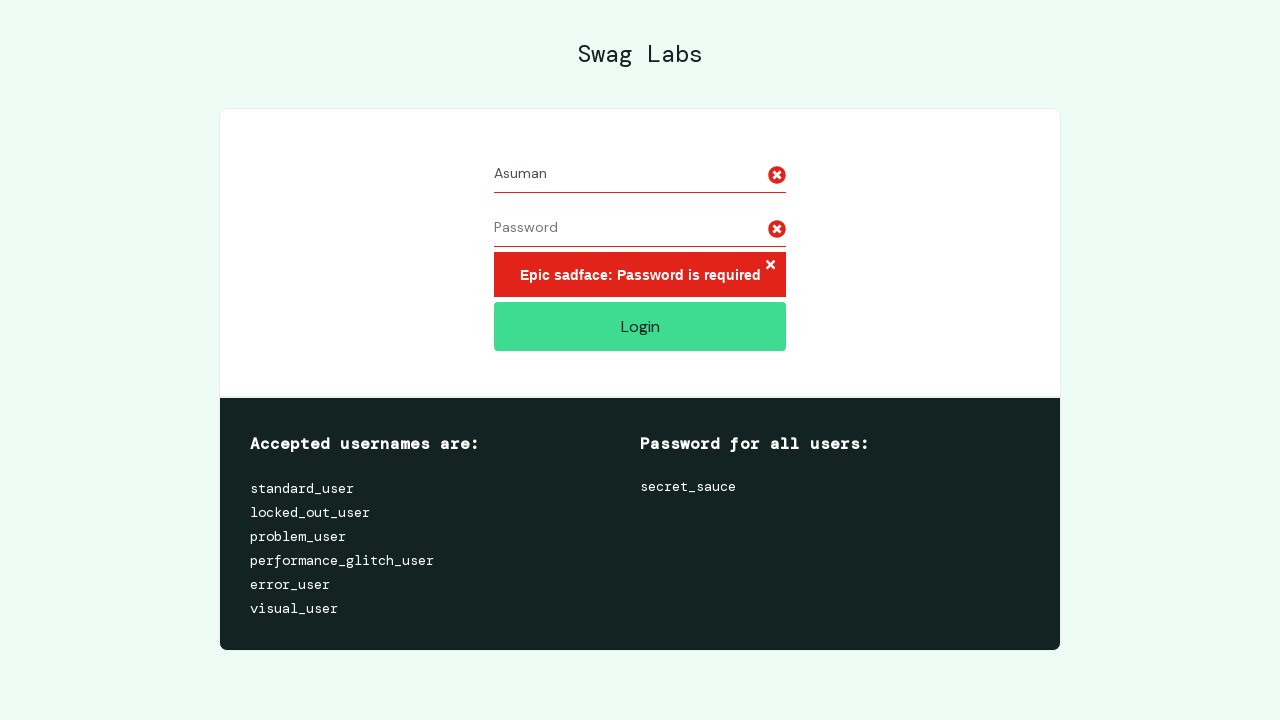

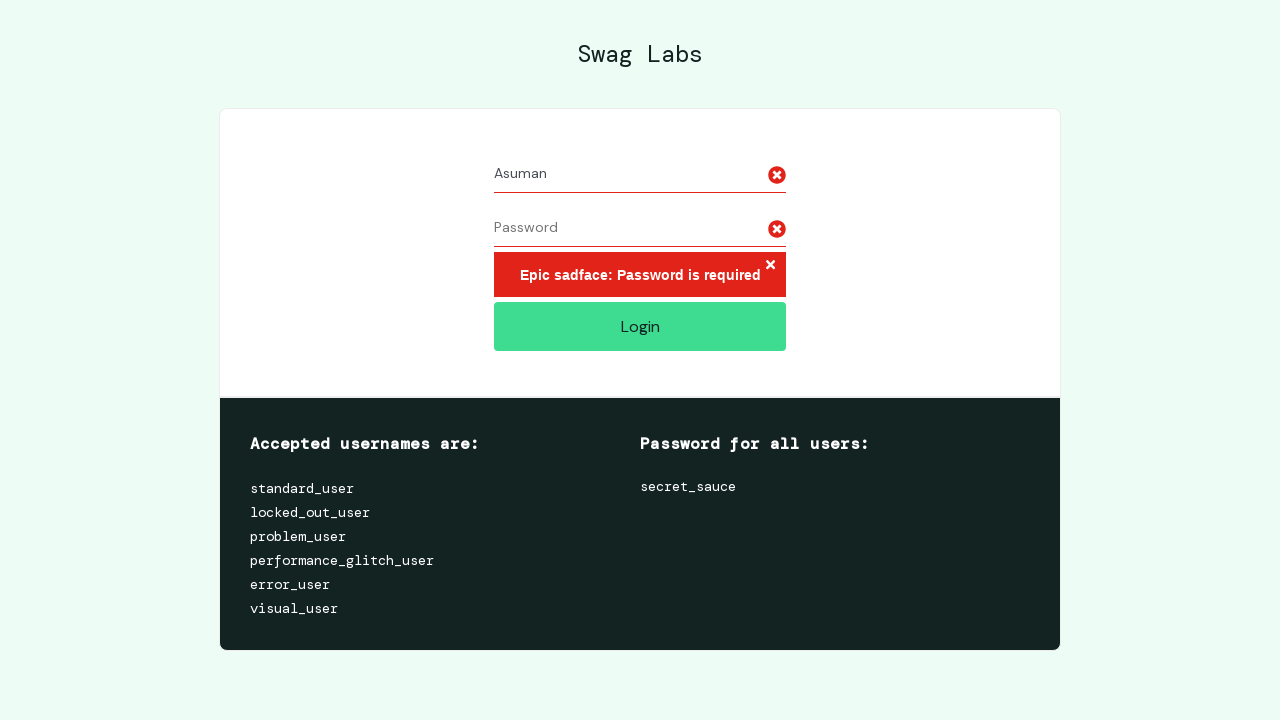